Navigates to Anitrendz website, waits for the page to load, scrolls to the bottom, and verifies that the ranking panel with images is present.

Starting URL: https://www.anitrendz.com/

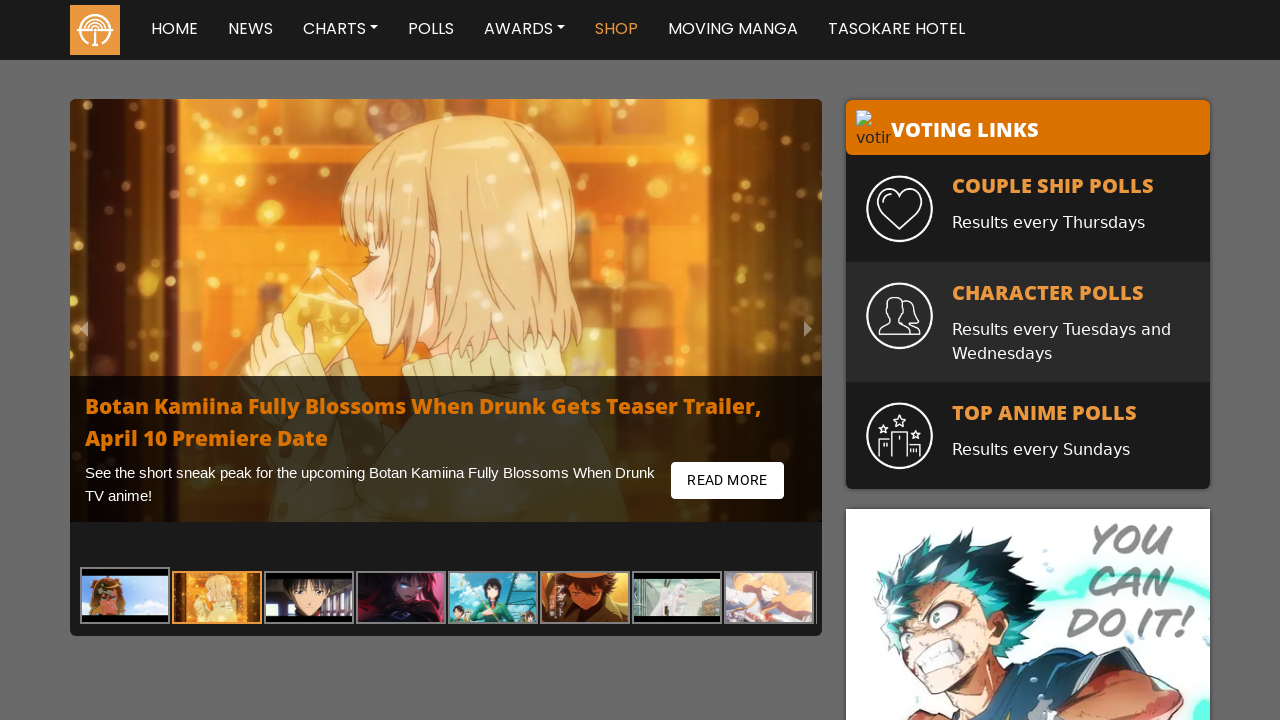

Waited for navbar logo to confirm page loaded
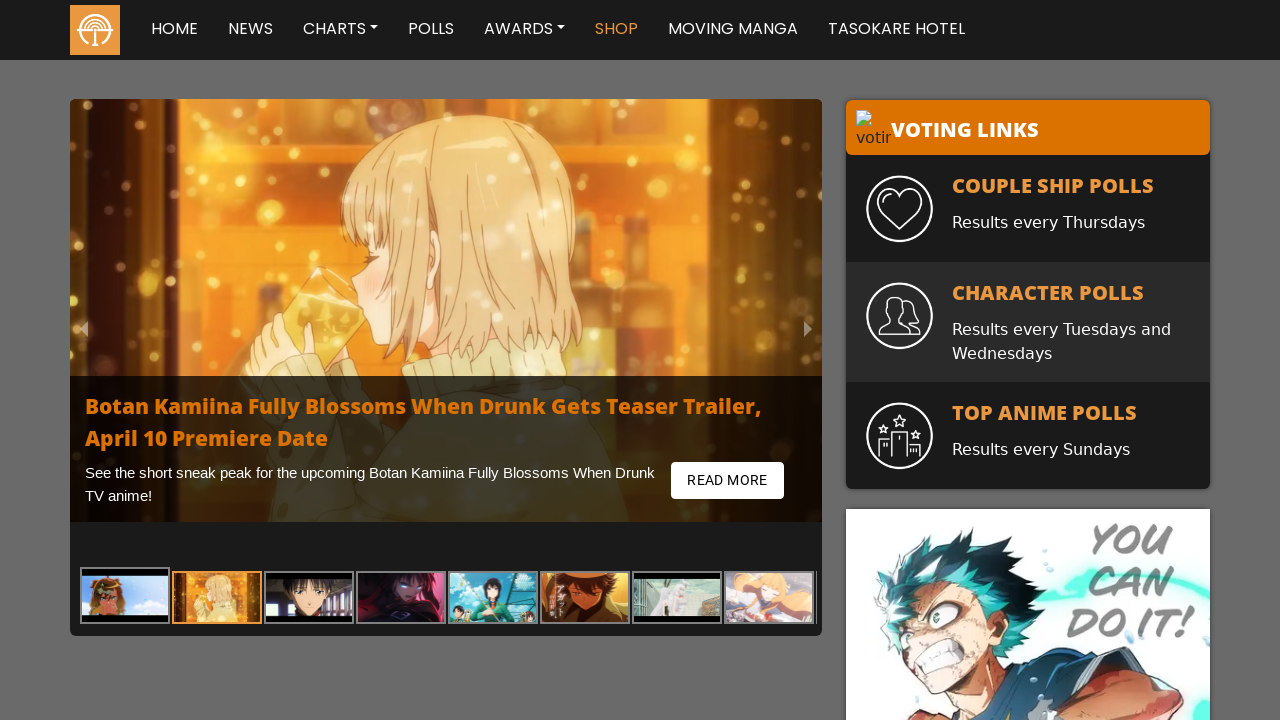

Scrolled to bottom of page to trigger lazy loading
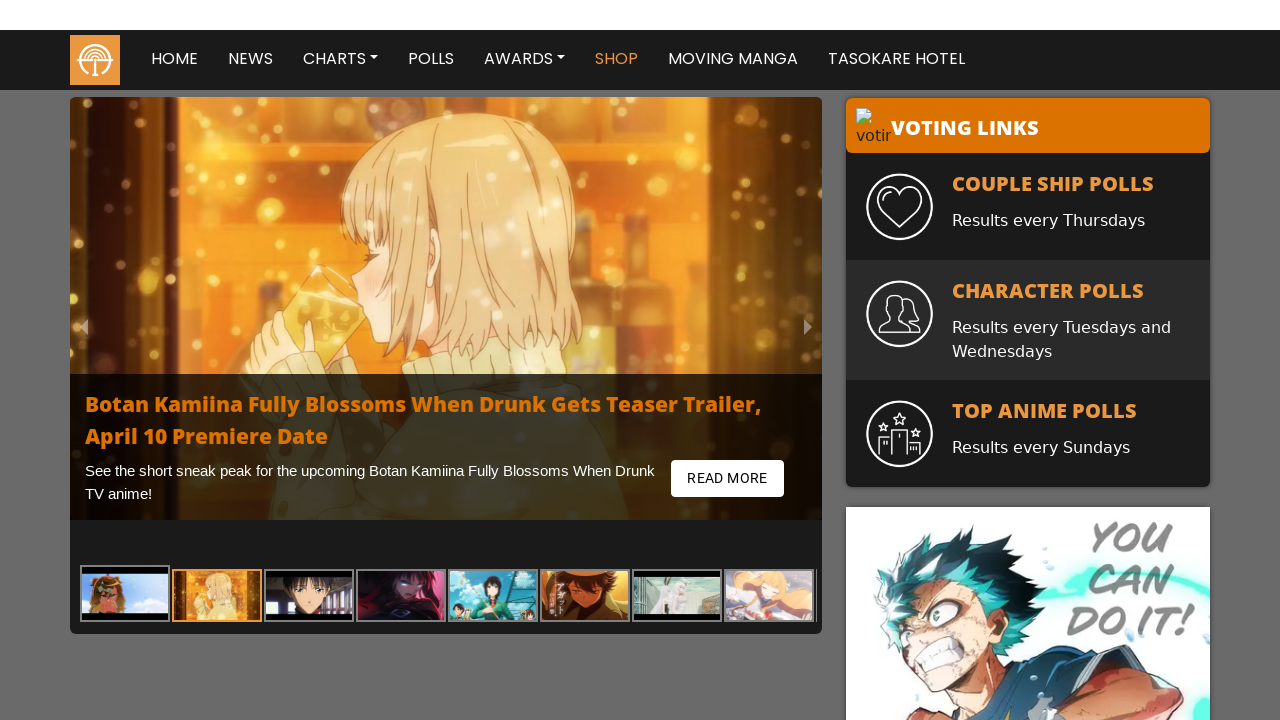

Waited for ranking panel tab to load
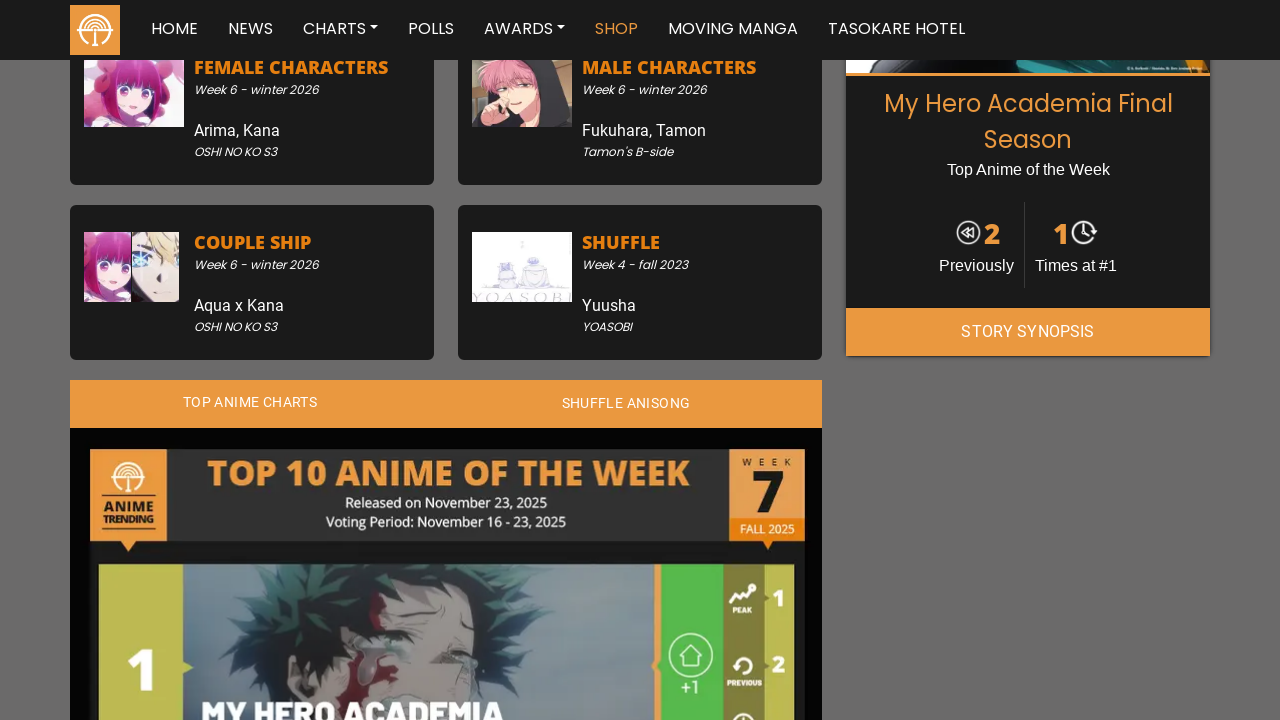

Verified that images are present in the ranking panel
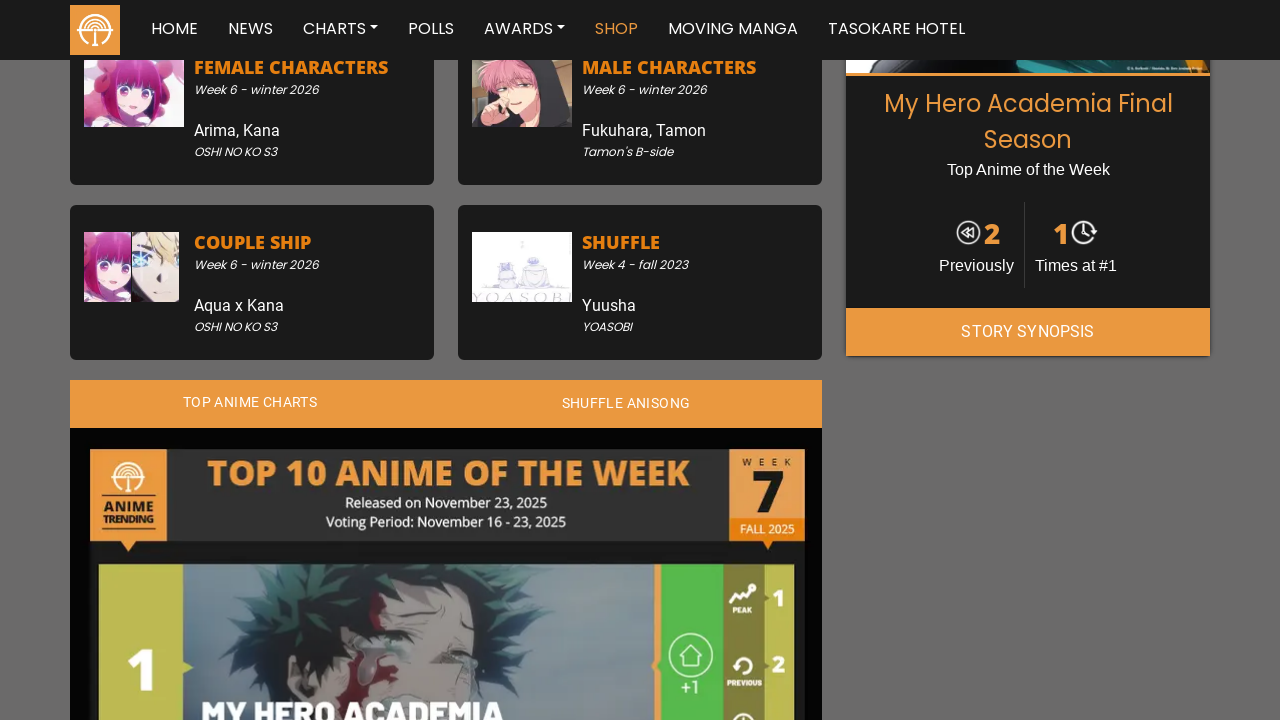

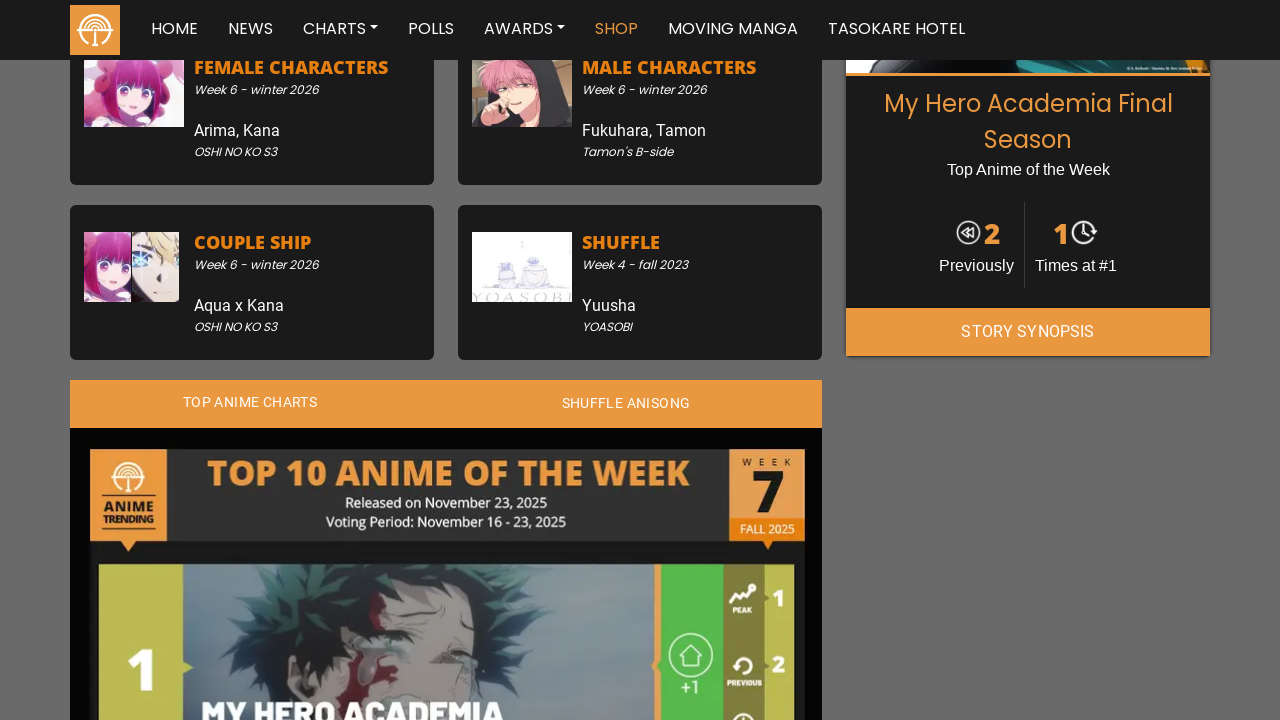